Tests basic locator strategies by filling the first name field using tag name locator and last name field using placeholder attribute

Starting URL: https://demo.automationtesting.in/Register.html

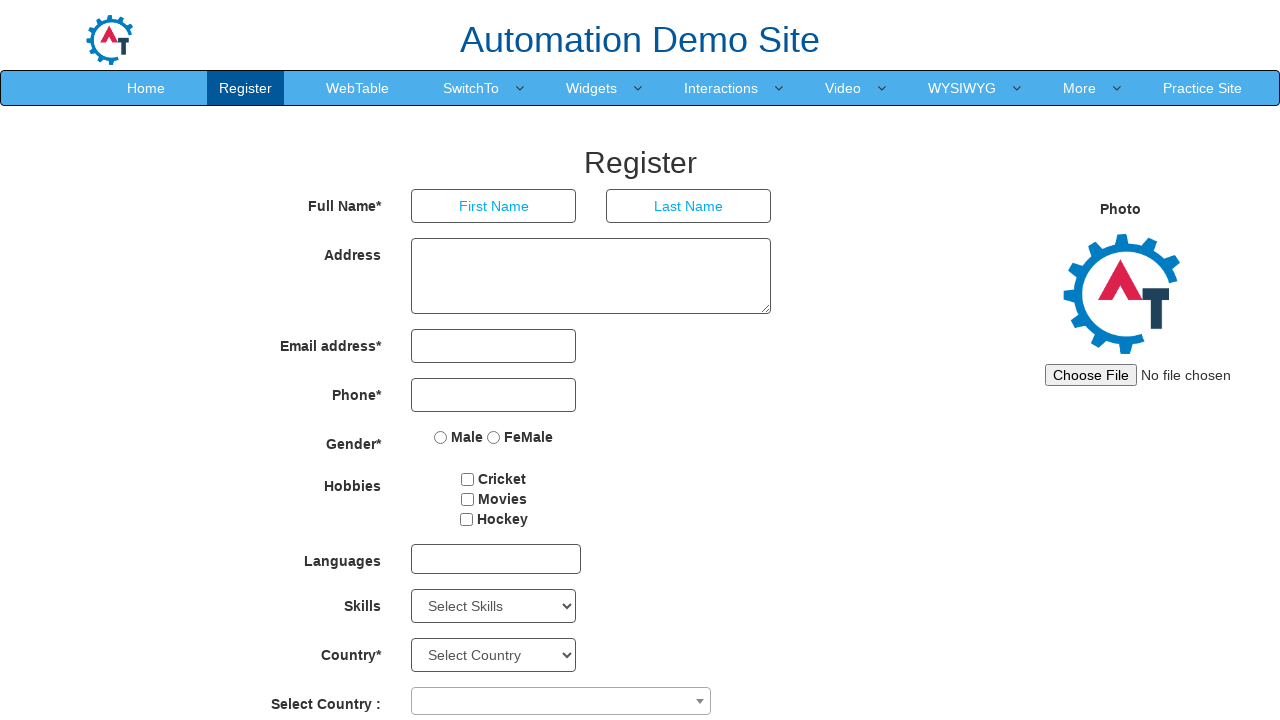

Filled first name field with 'deepak' using tag name locator on input >> nth=0
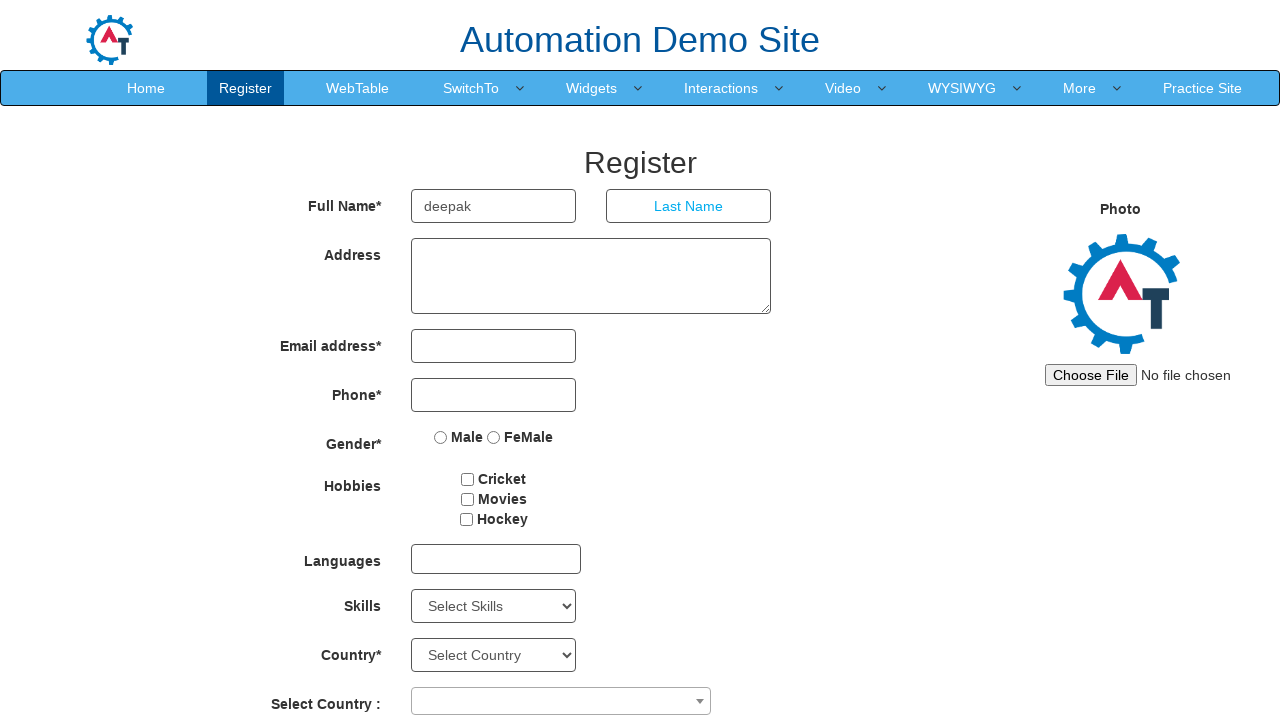

Filled last name field with 'abc' using placeholder attribute locator on [placeholder="Last Name"]
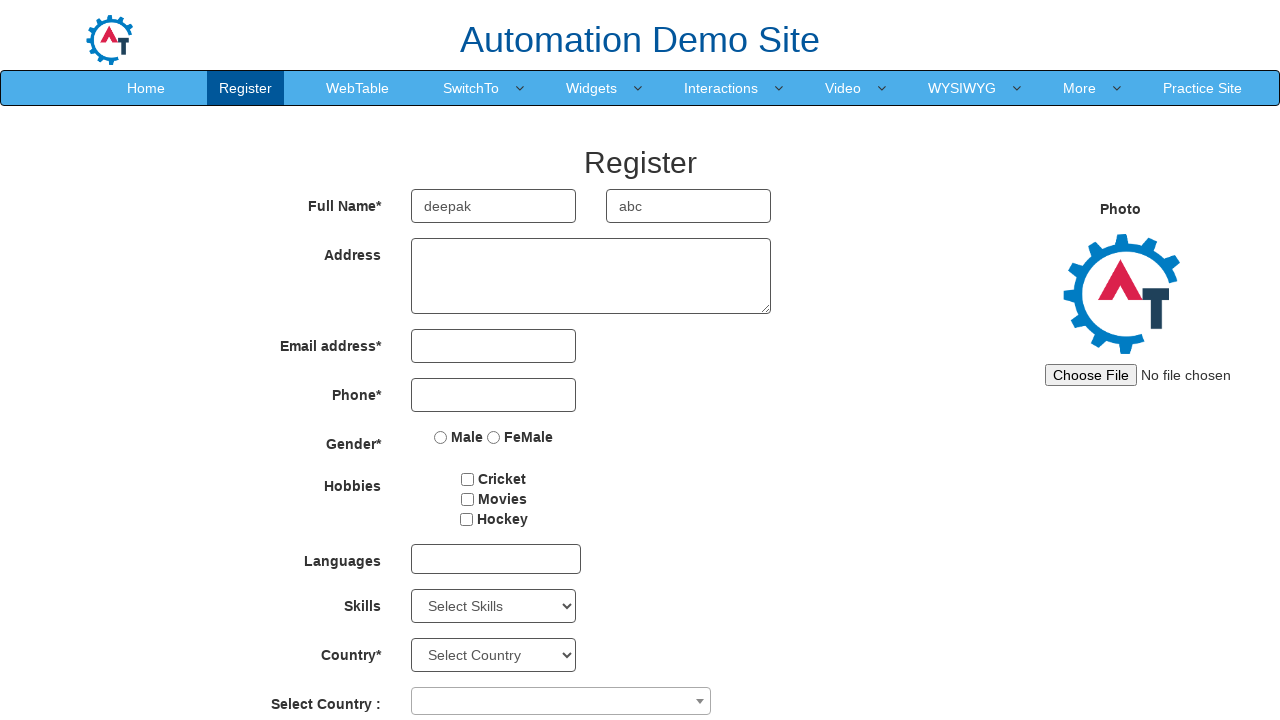

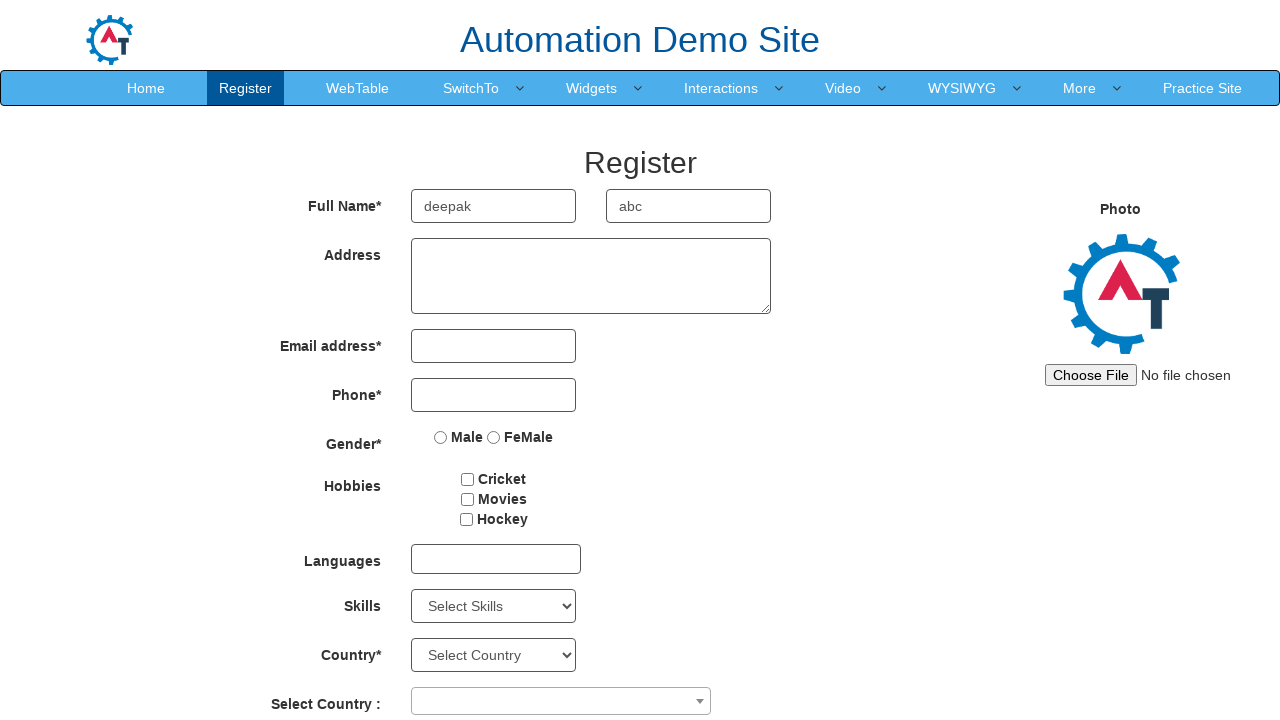